Tests dropdown selection functionality by clicking on a gender dropdown and selecting the "Female" option using visible text

Starting URL: https://rahulshettyacademy.com/angularpractice/

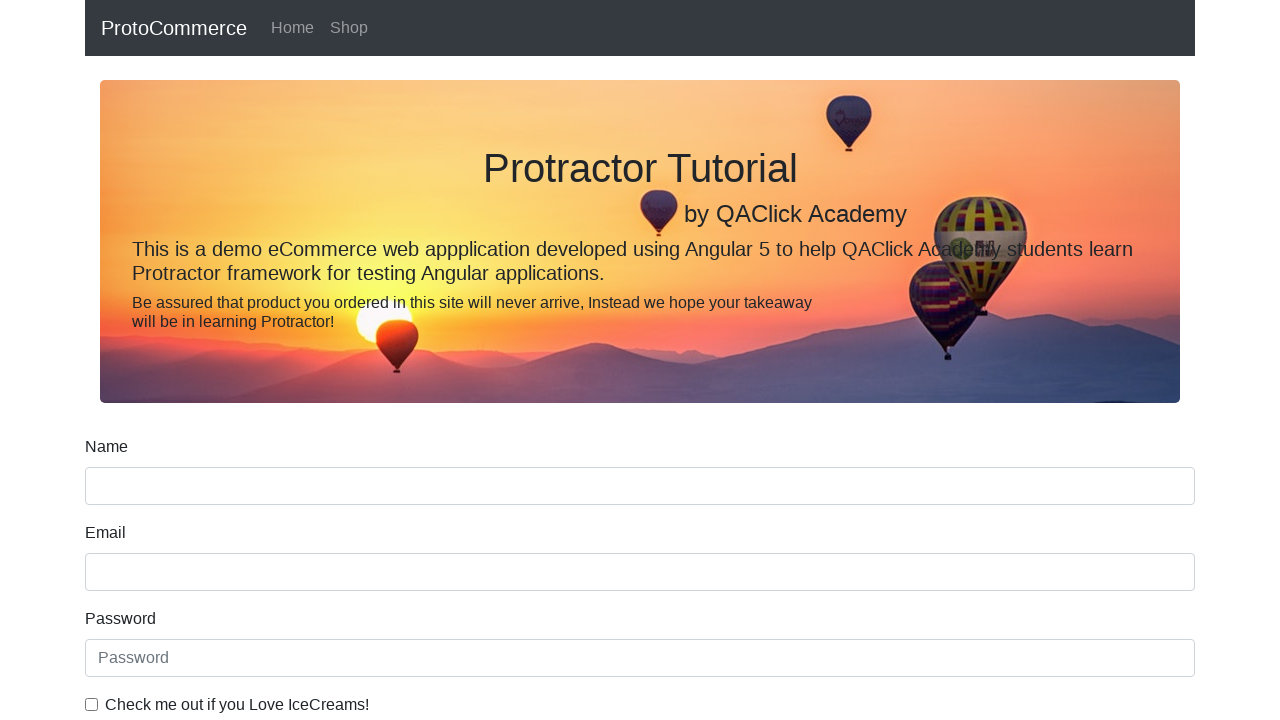

Clicked on gender dropdown to open it at (640, 360) on #exampleFormControlSelect1
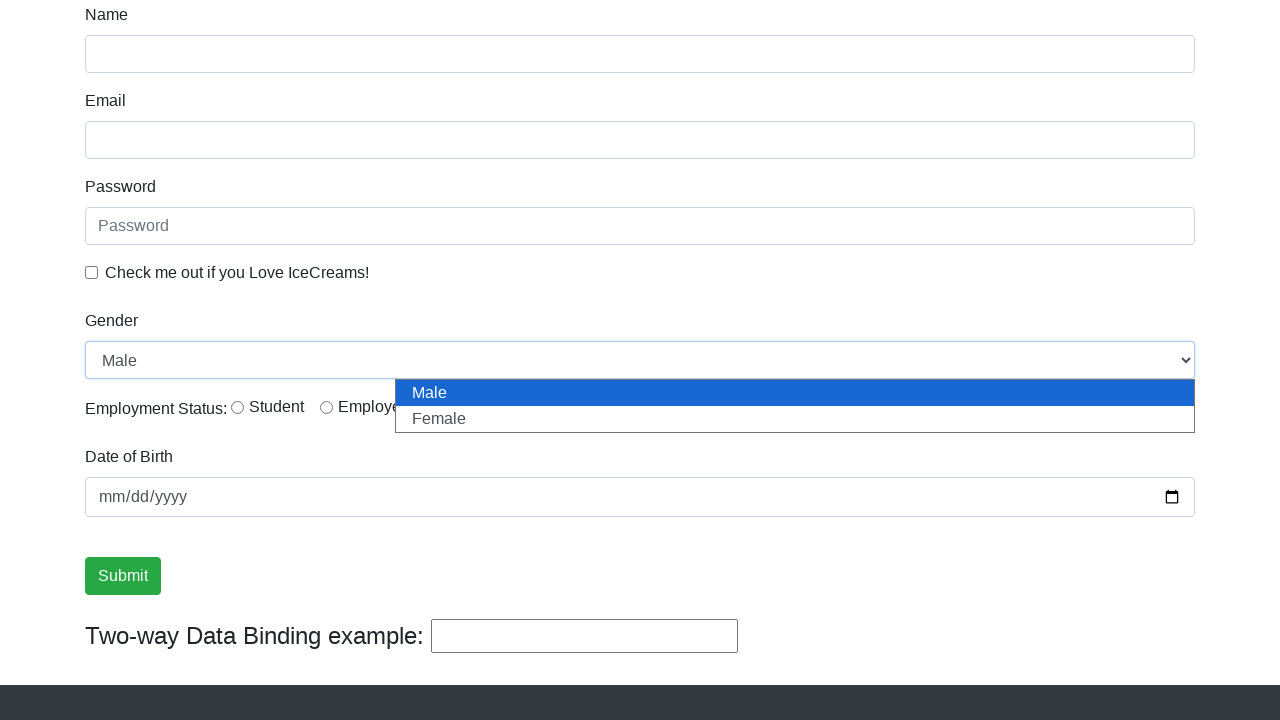

Selected 'Female' option from gender dropdown on #exampleFormControlSelect1
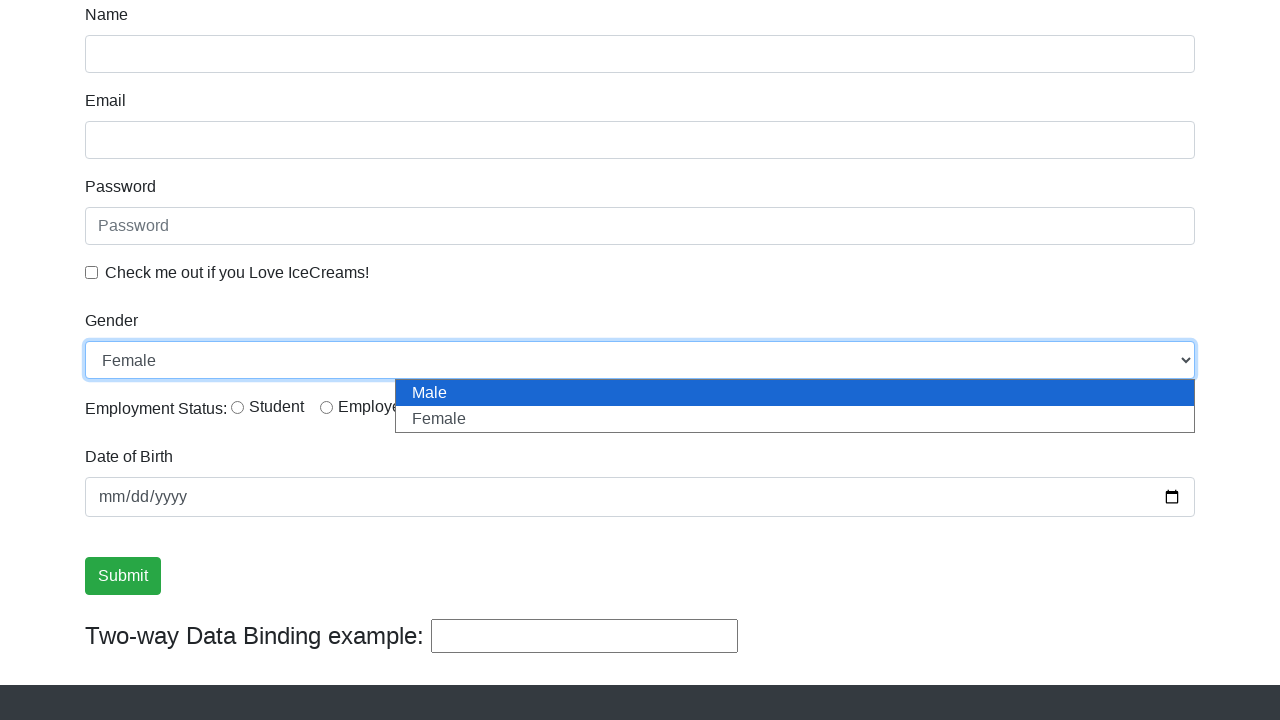

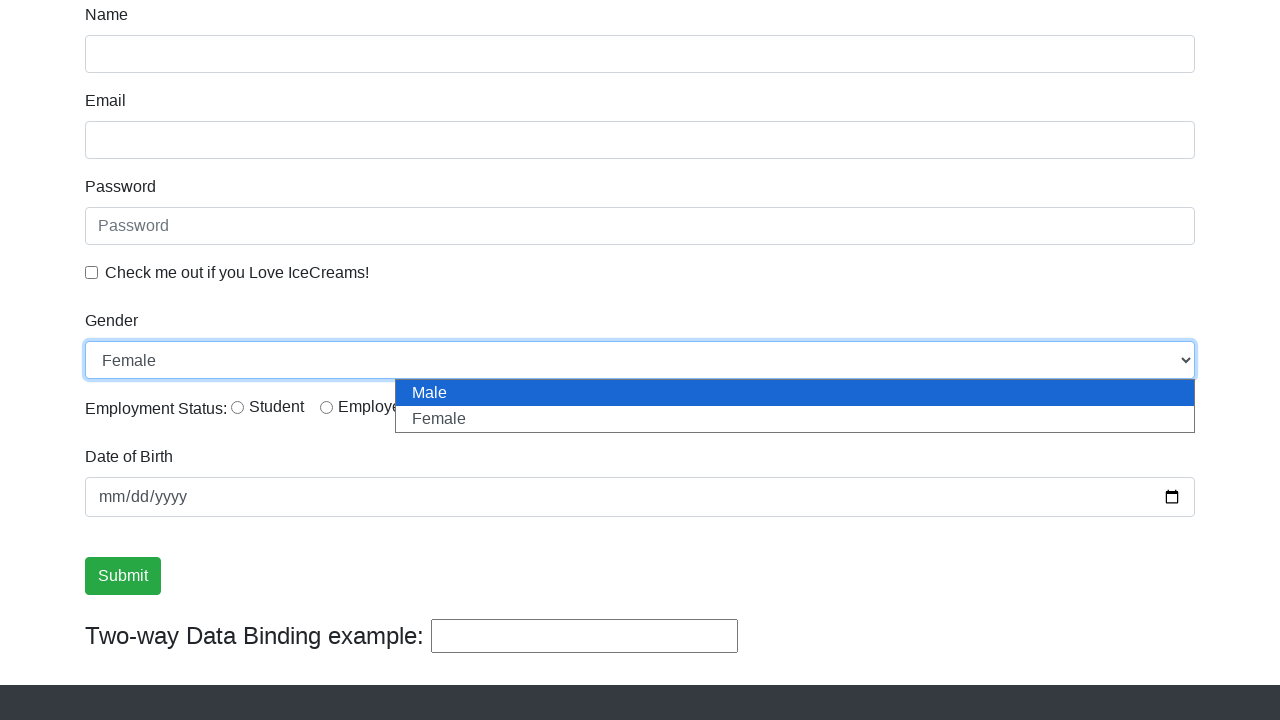